Tests JavaScript scrolling functionality by scrolling the page and scrolling within a fixed-header table element, then verifying the total amount element is visible.

Starting URL: https://rahulshettyacademy.com/AutomationPractice/

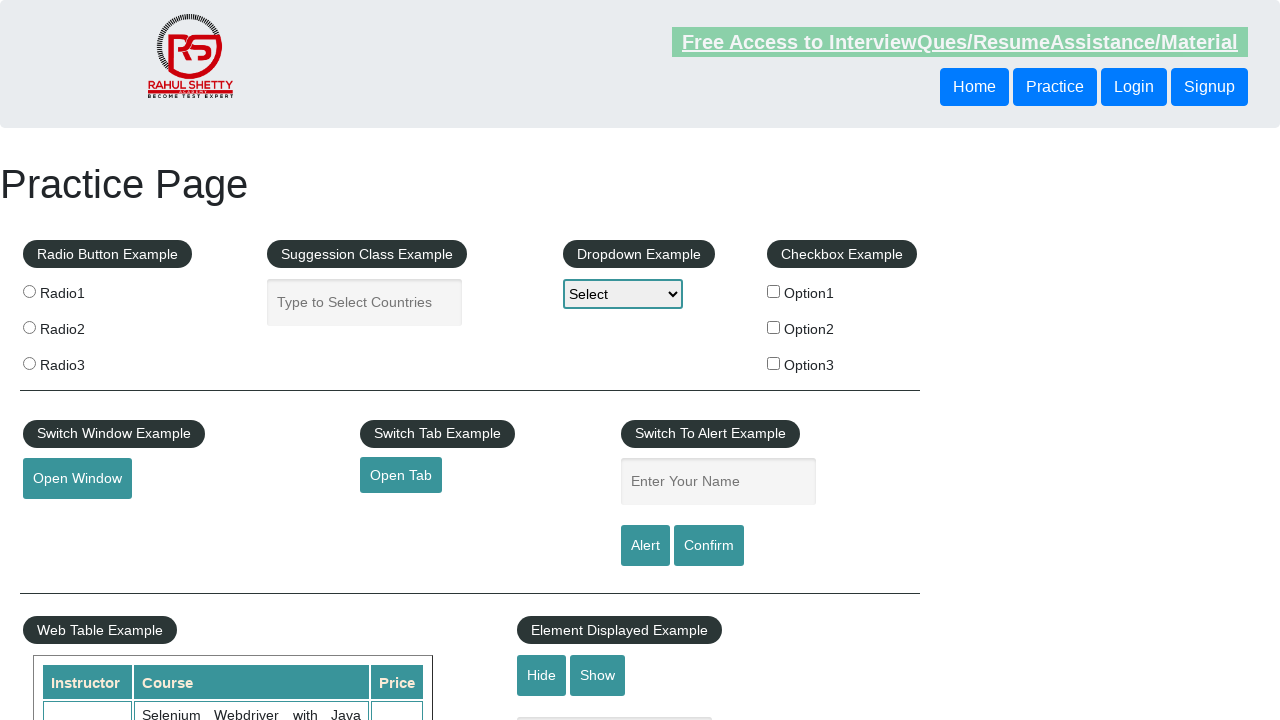

Scrolled page down by 500 pixels using JavaScript
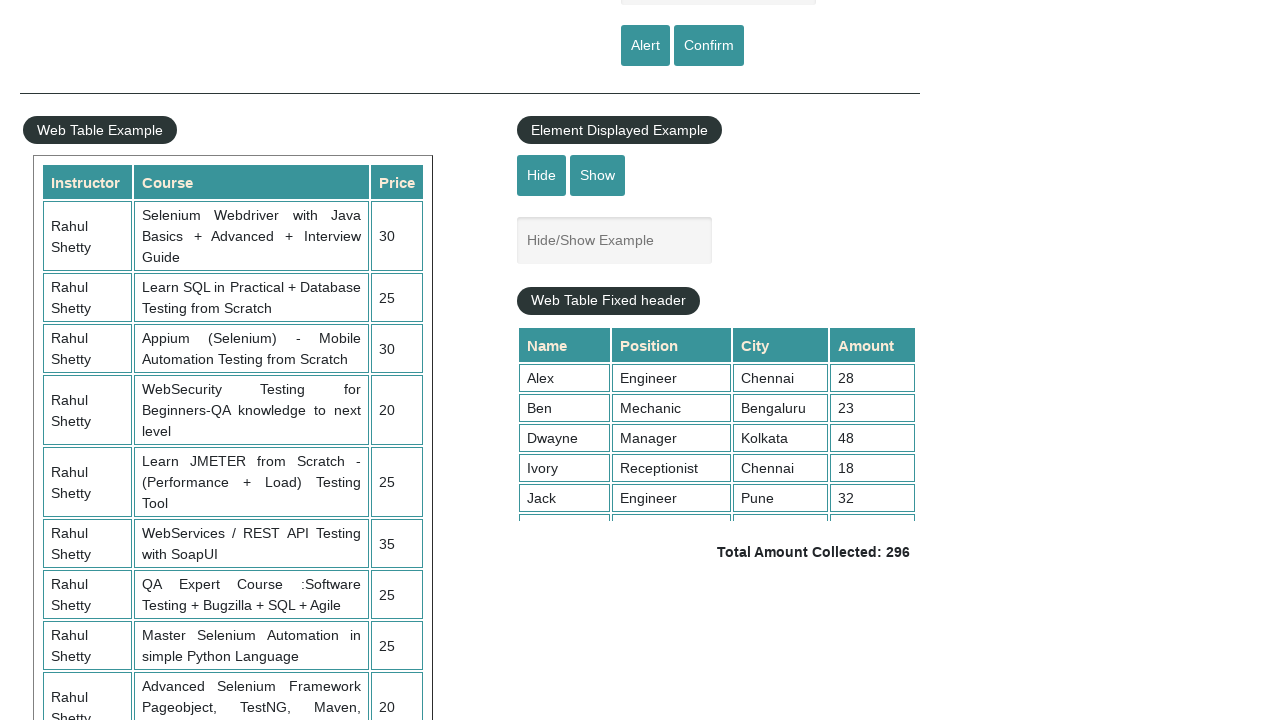

Waited 1 second for page scroll to complete
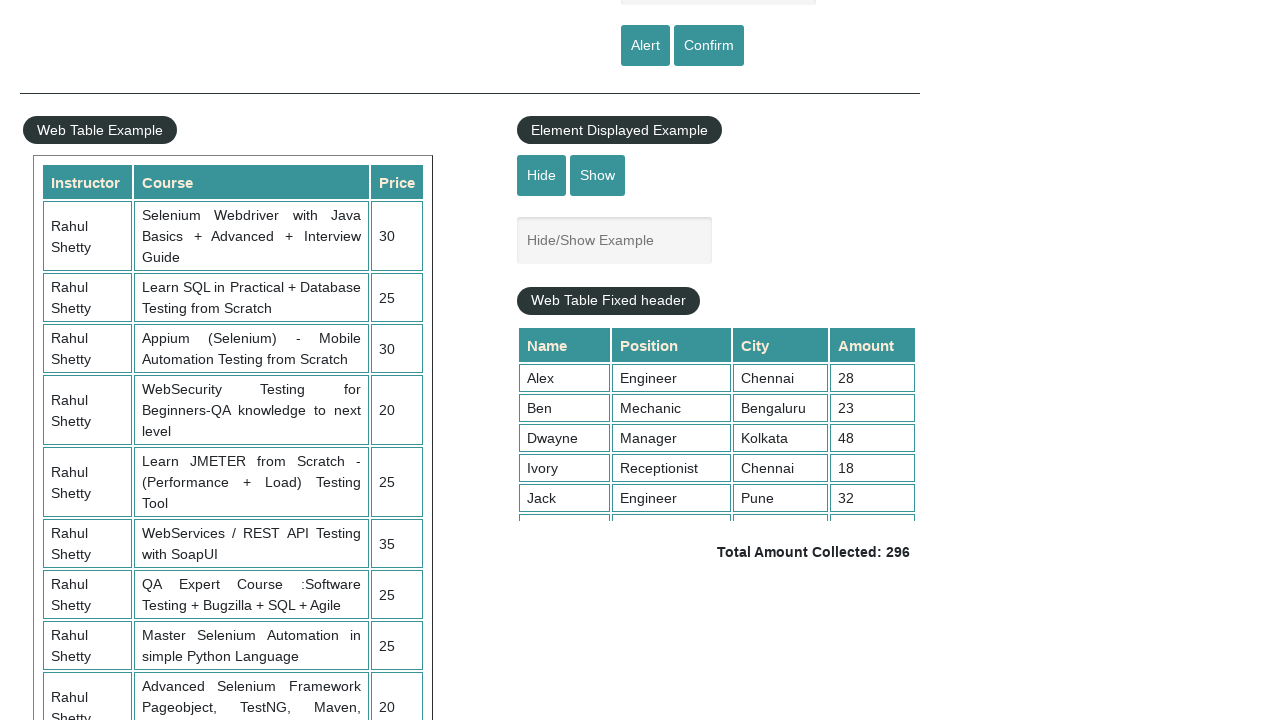

Scrolled within fixed-header table element by 5000 pixels
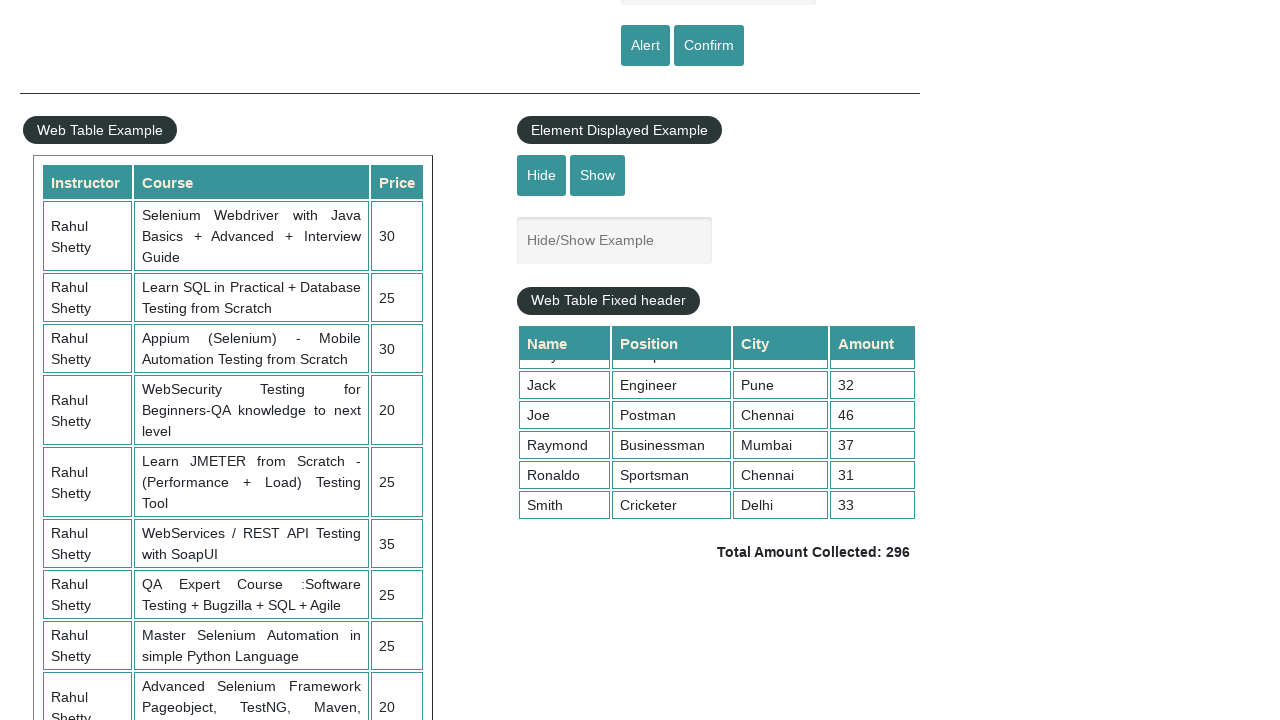

Waited 1 second for table scroll to complete
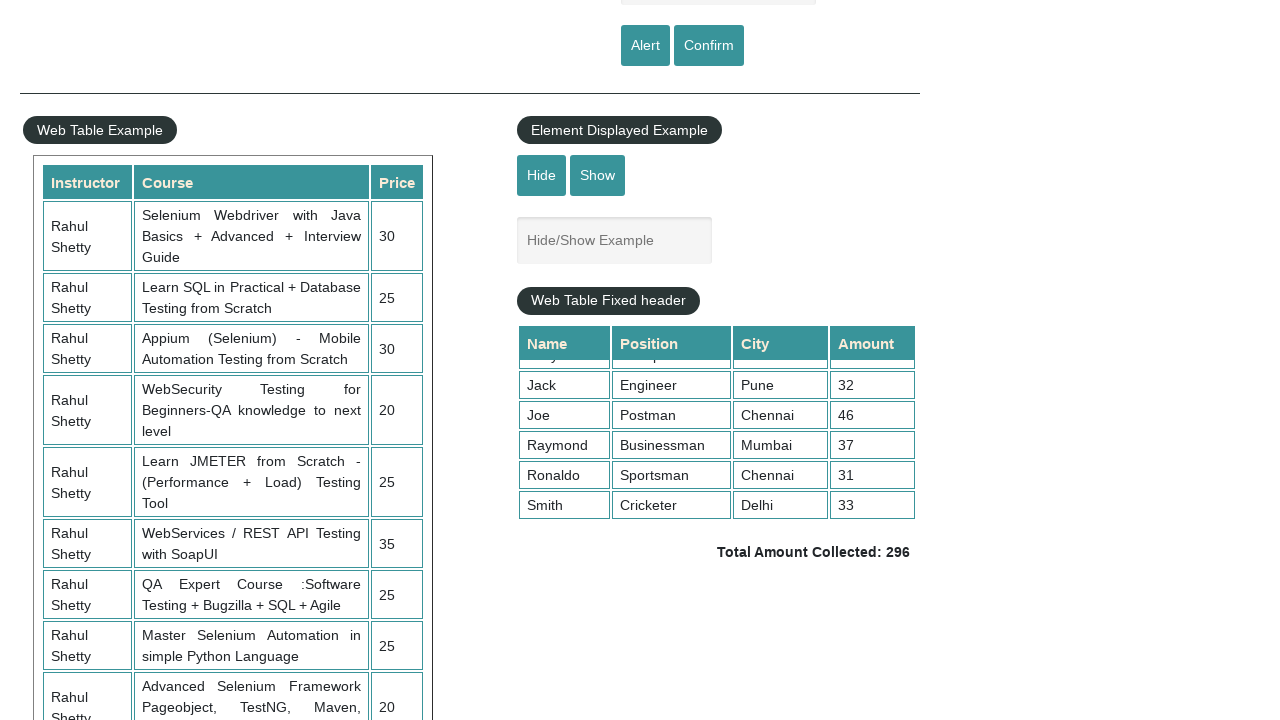

Waited for table cells in 4th column to be visible
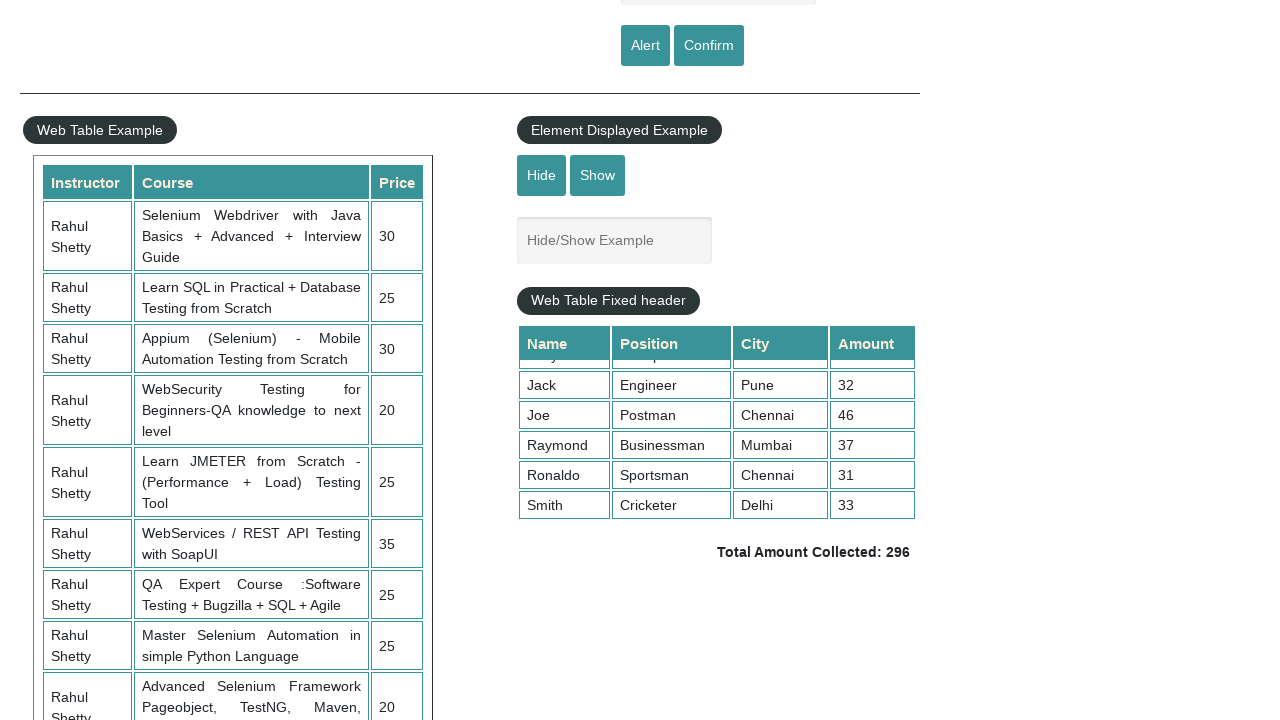

Waited for total amount element to be present
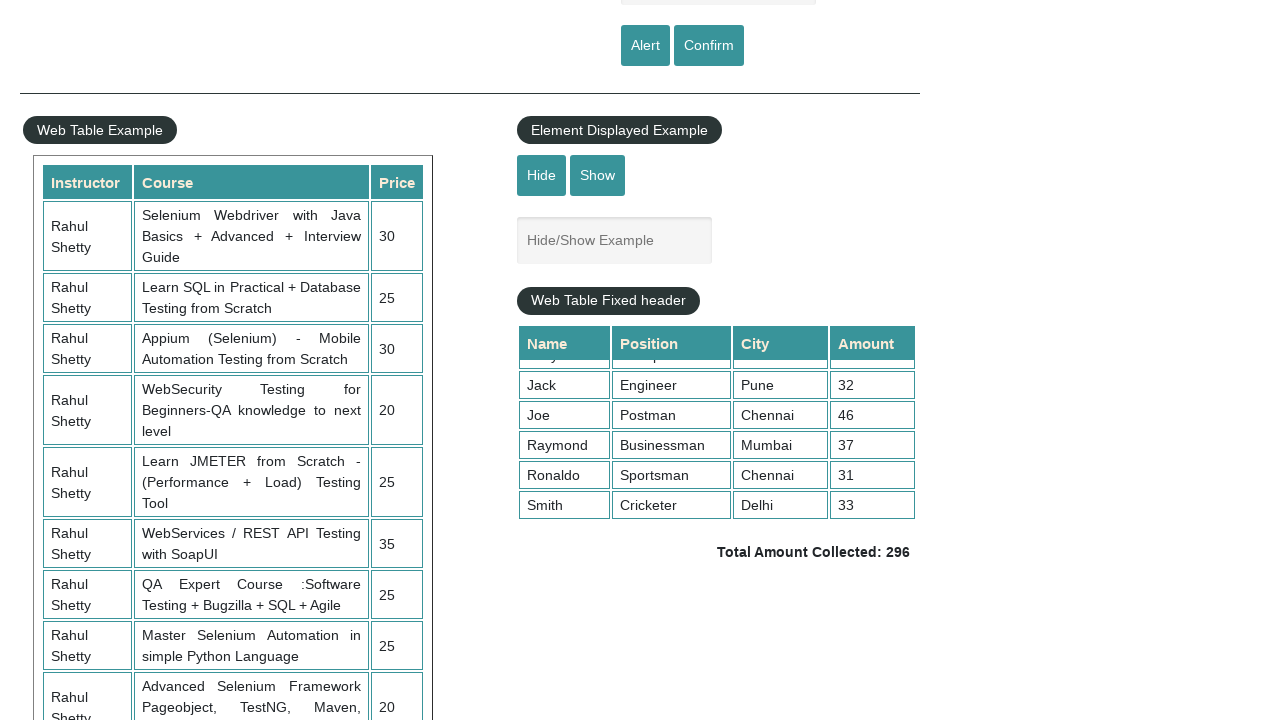

Located the total amount element
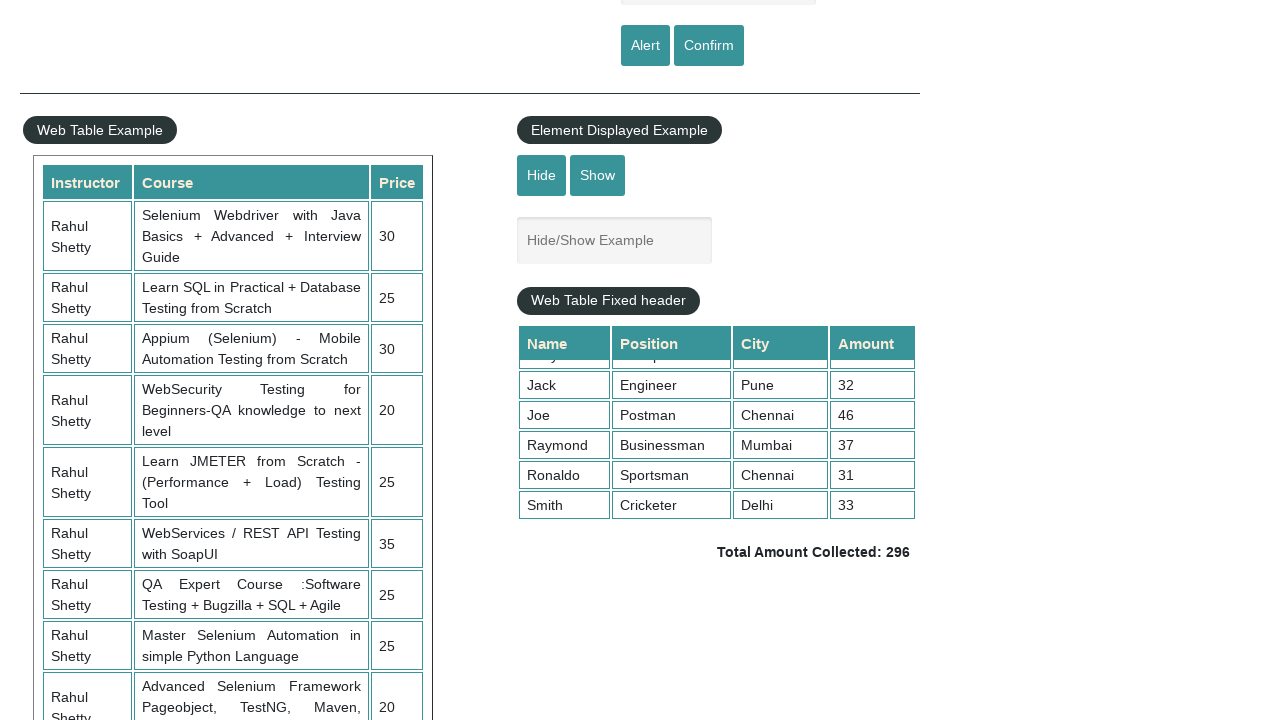

Scrolled total amount element into view if needed
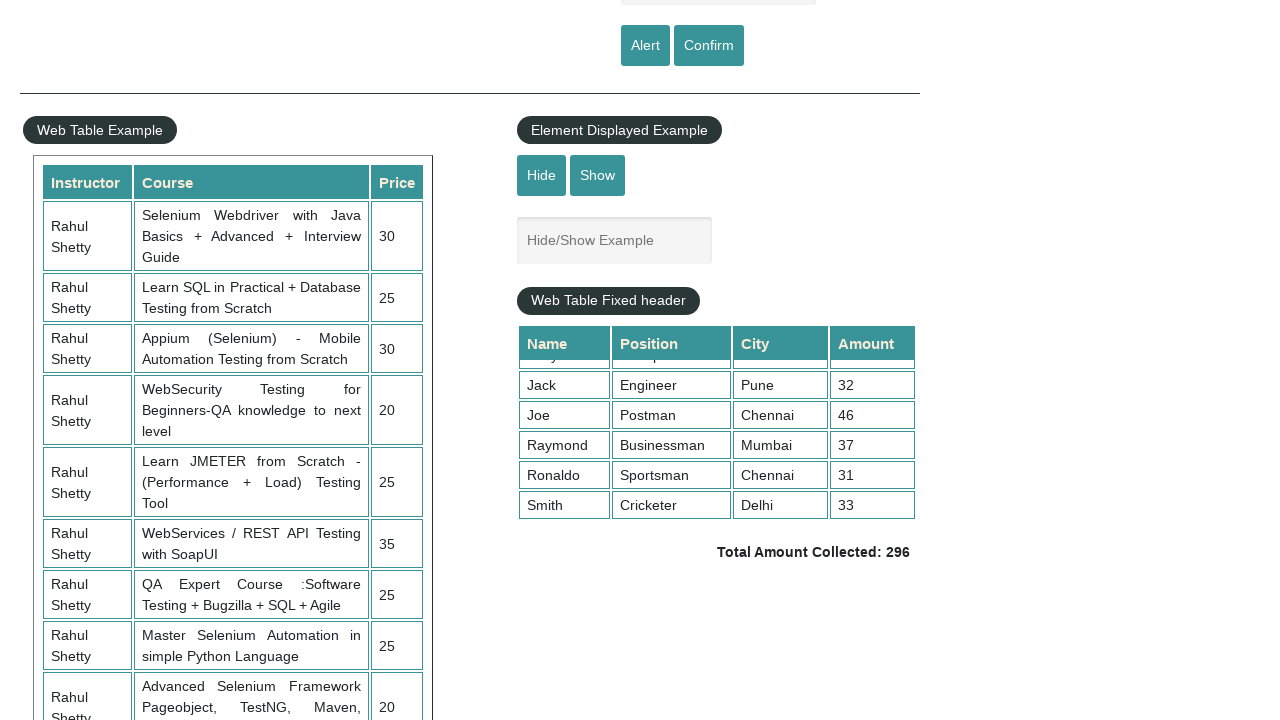

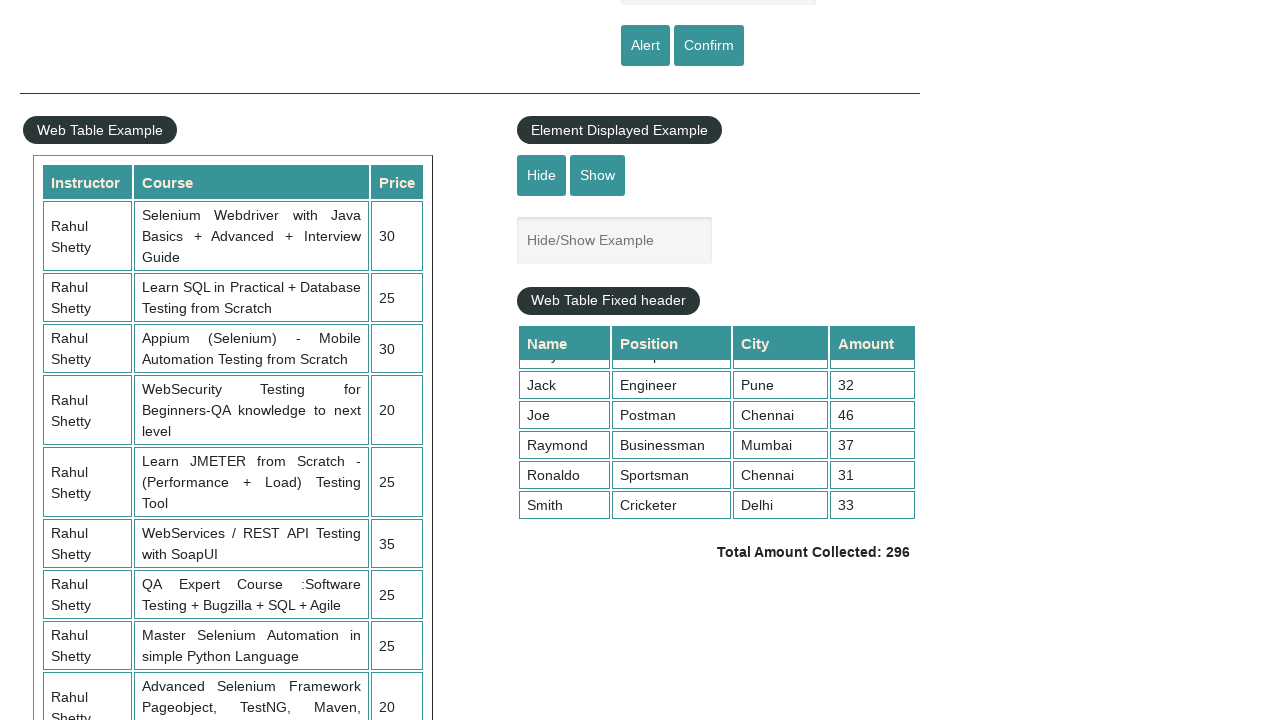